Tests various UI validations including element visibility, hiding elements via button click, handling dialog popups, mouse hover interactions, and frame navigation to click links and extract text content.

Starting URL: https://rahulshettyacademy.com/AutomationPractice/

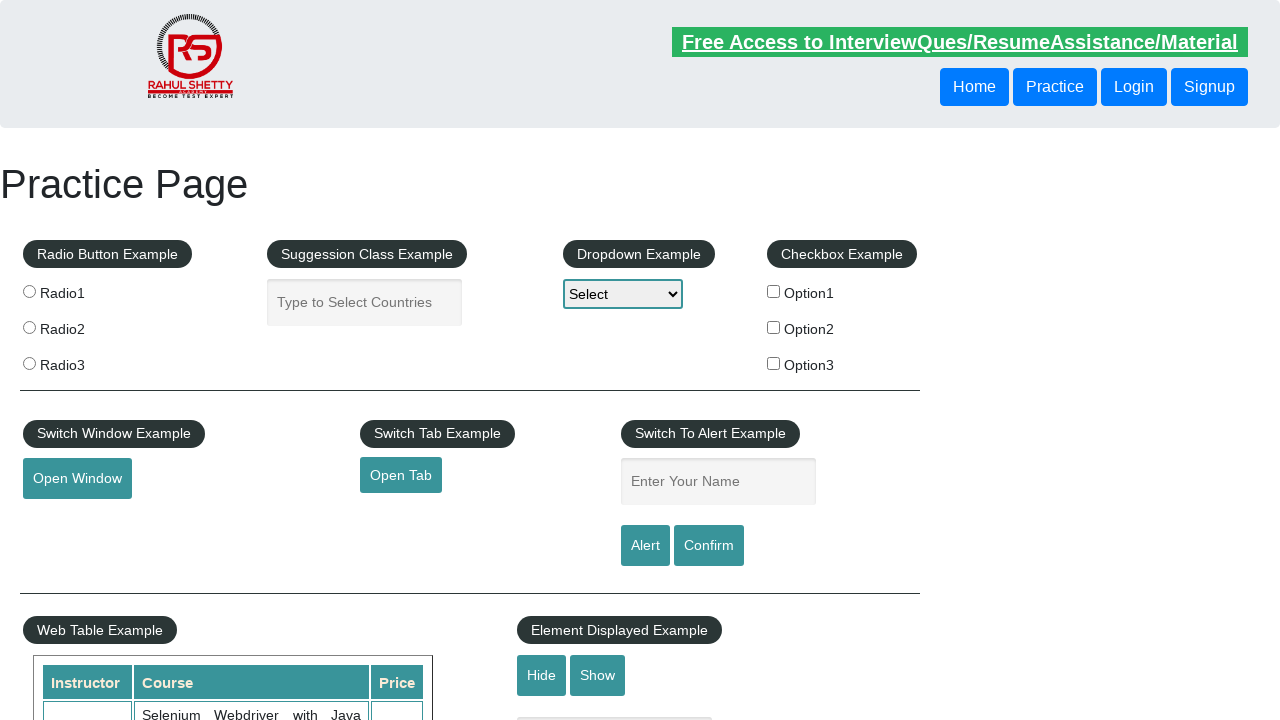

Waited for displayed text box to be present in DOM
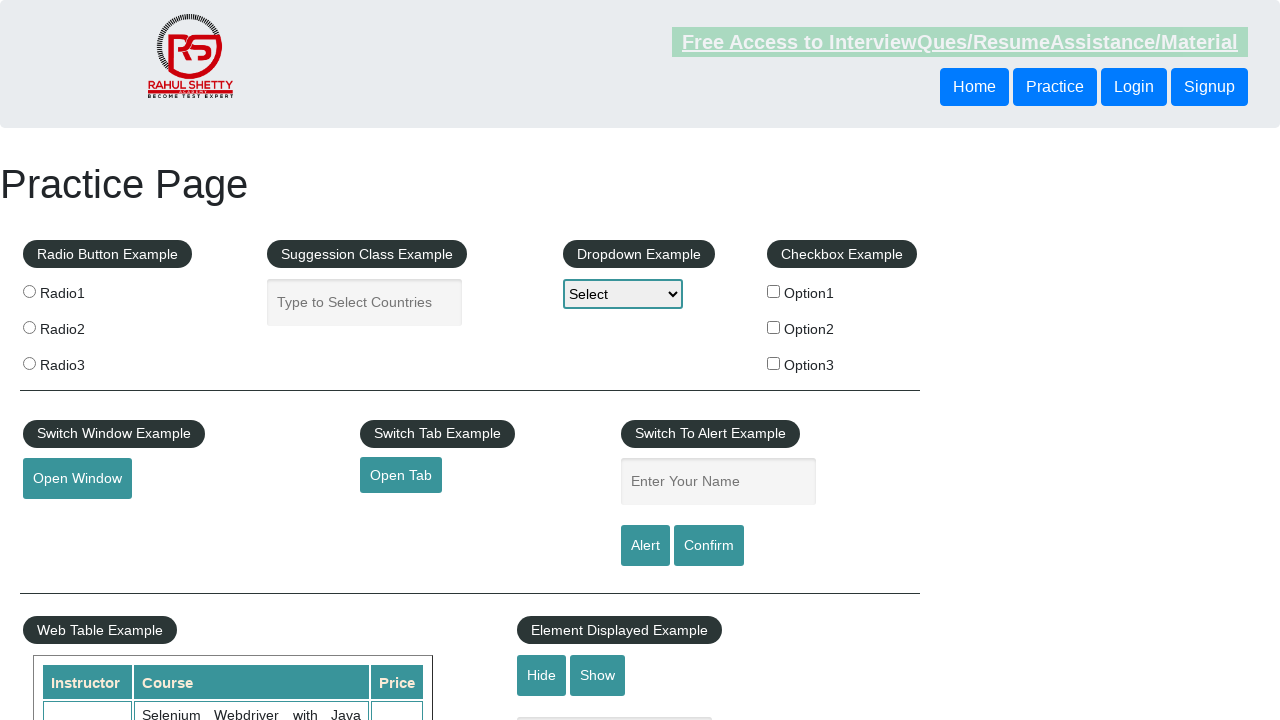

Verified text box is visible on page
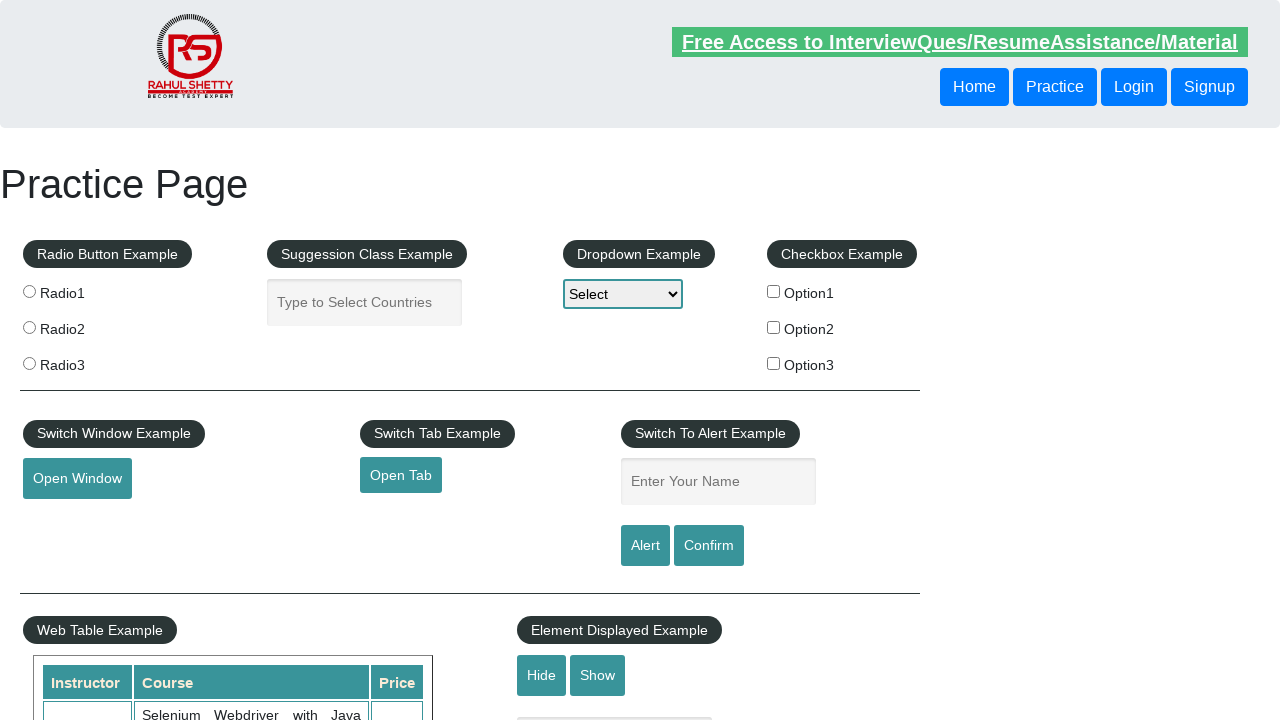

Clicked hide textbox button at (542, 675) on #hide-textbox
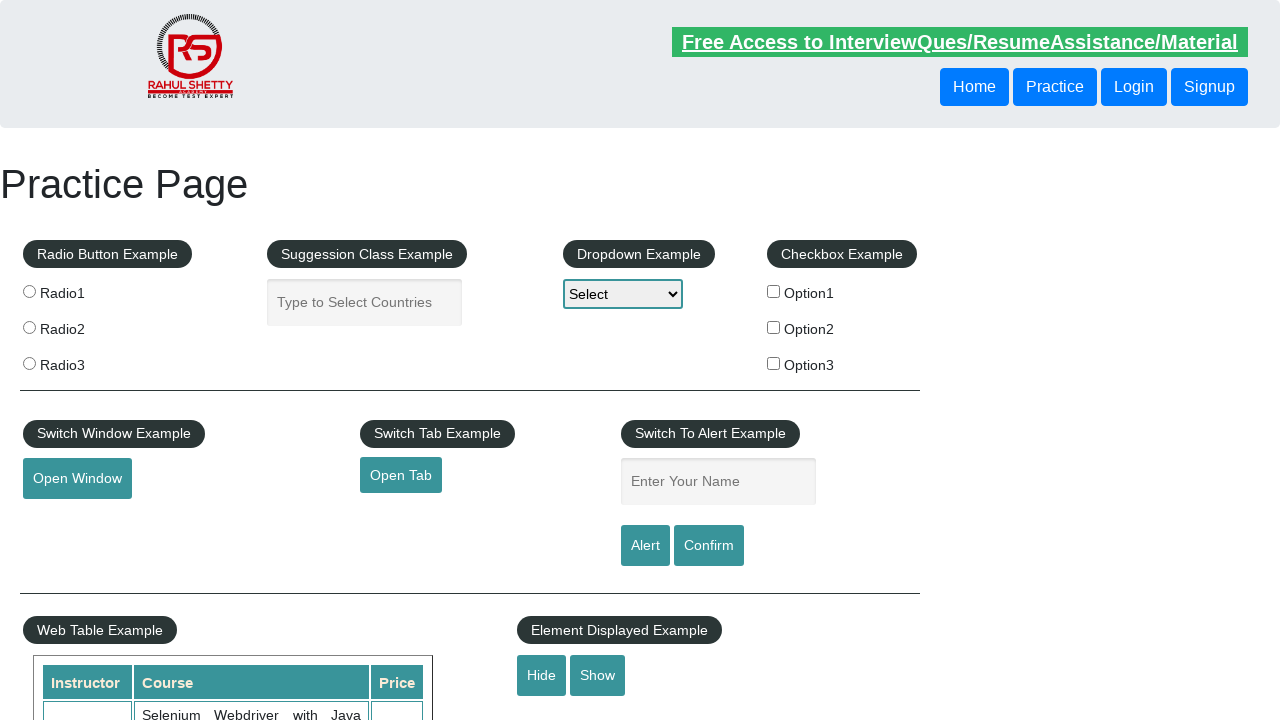

Verified text box is now hidden
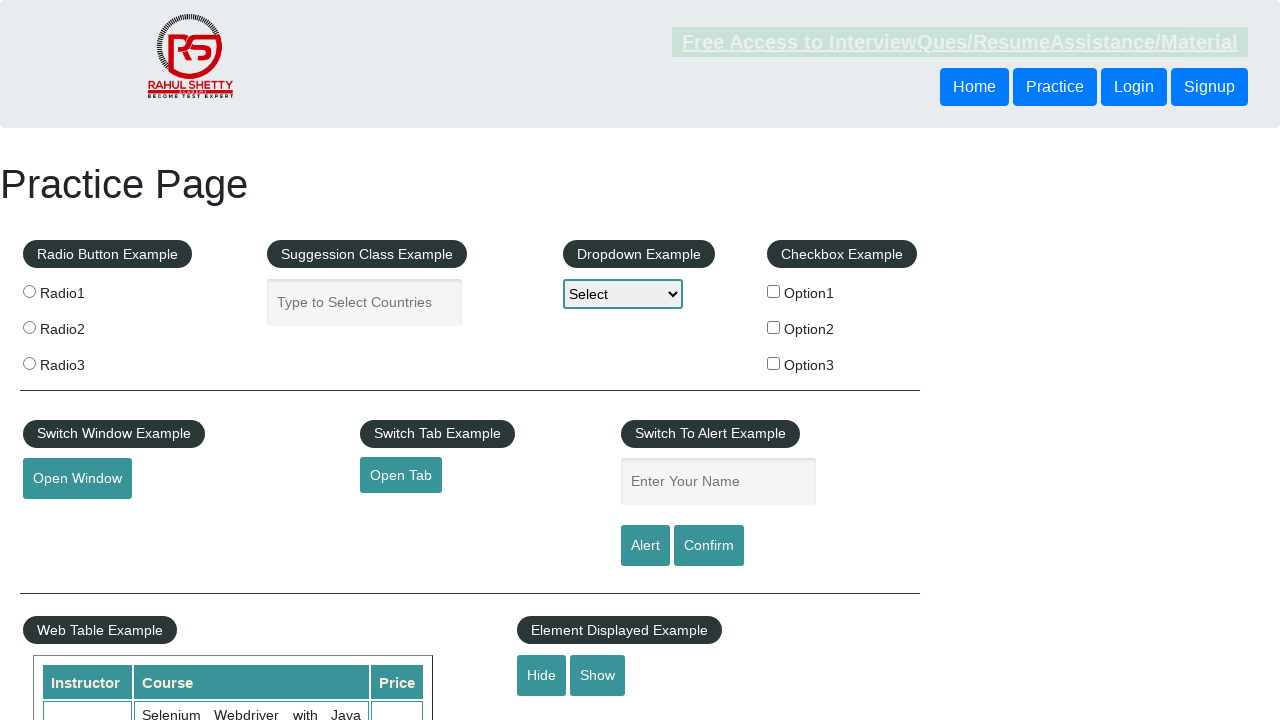

Set up dialog handler to automatically accept alerts
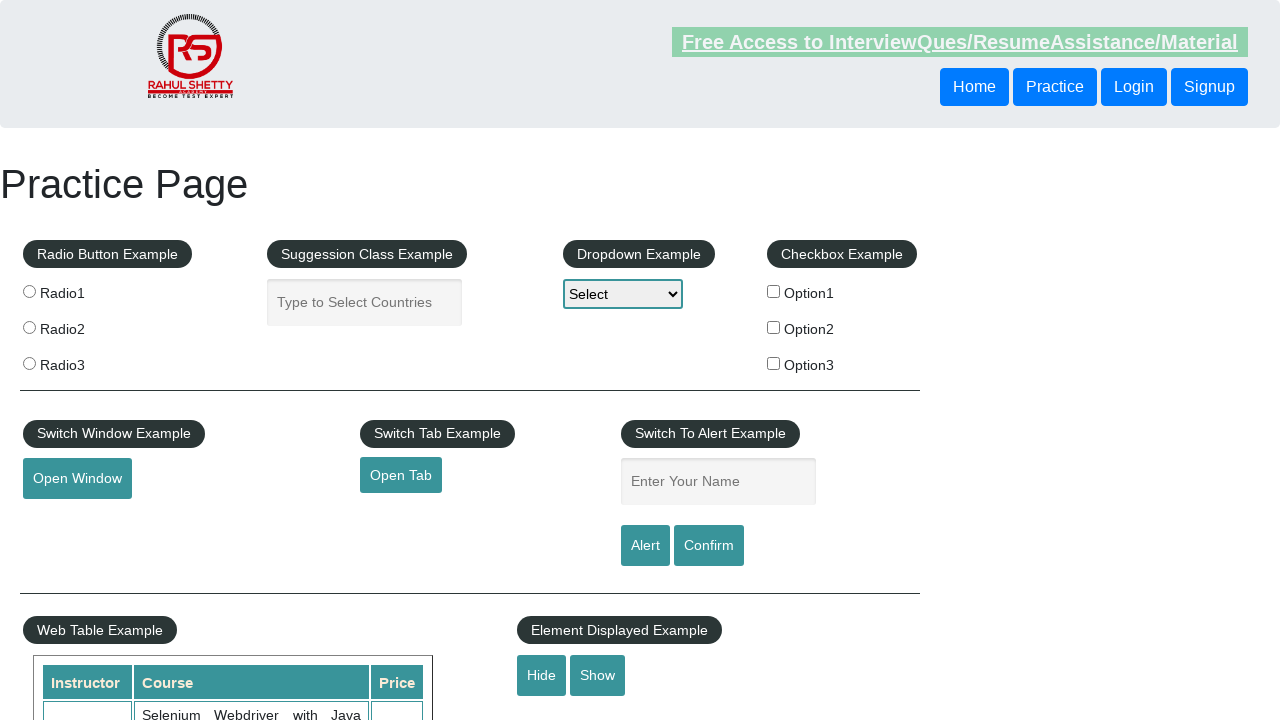

Clicked confirm button which triggered a dialog popup at (709, 546) on #confirmbtn
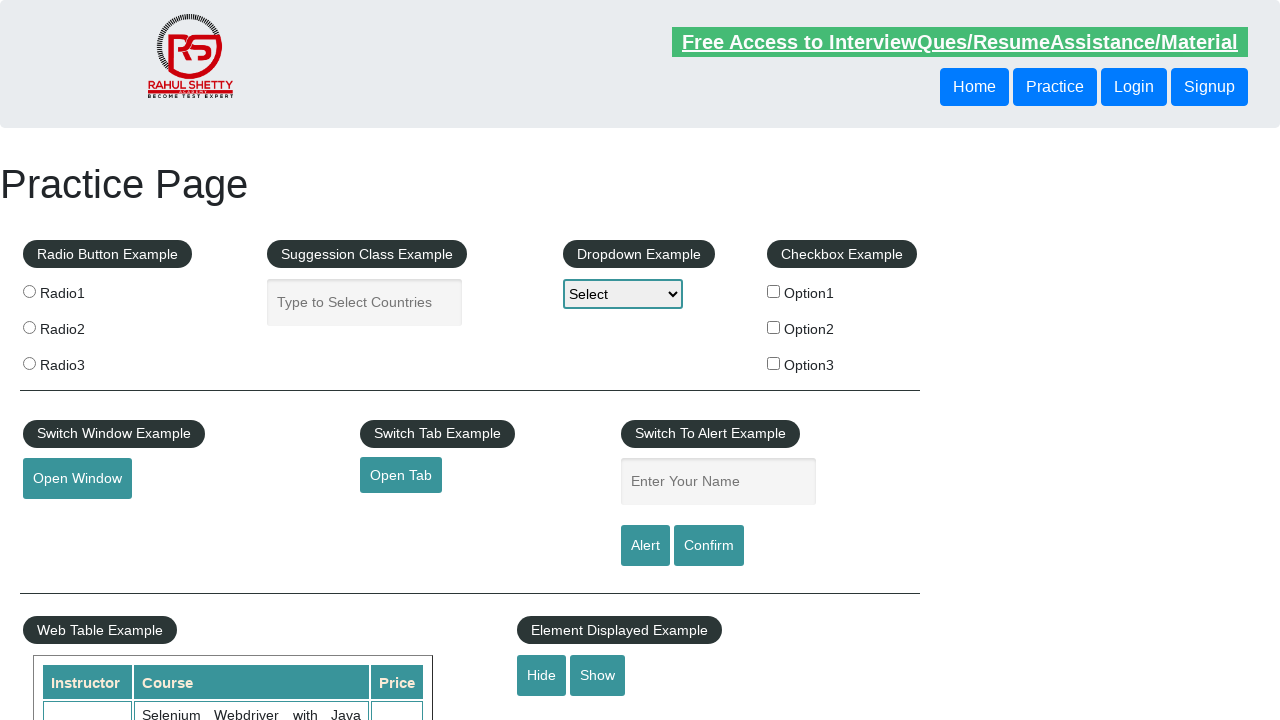

Hovered mouse over the mouse hover element to reveal hidden options at (83, 361) on #mousehover
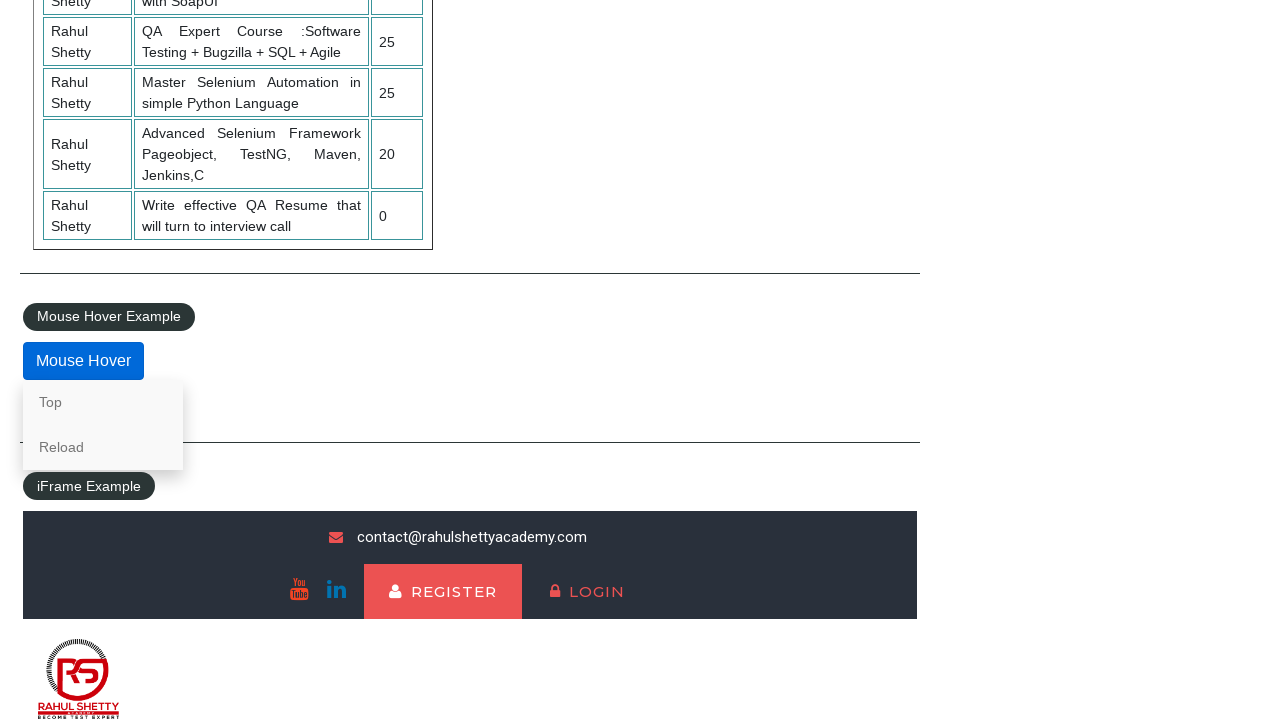

Located the courses iframe
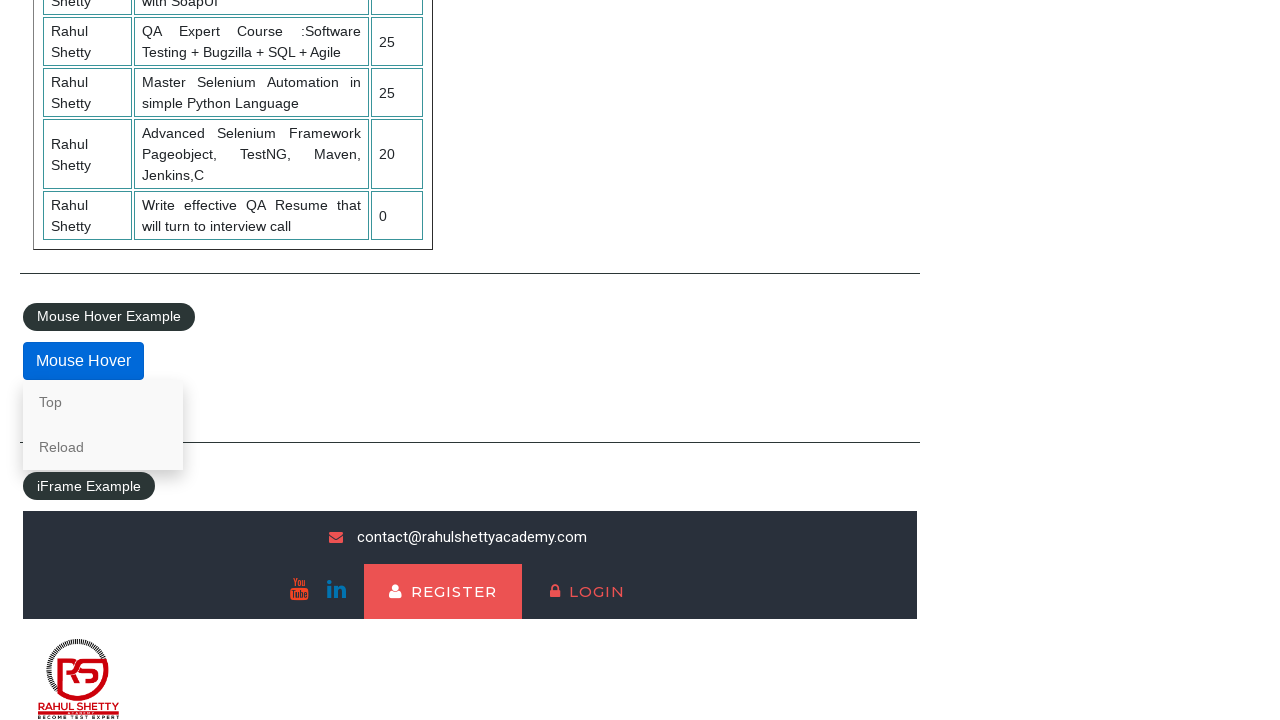

Clicked on lifetime access link within the iframe at (307, 675) on #courses-iframe >> internal:control=enter-frame >> li a[href*='lifetime-access']
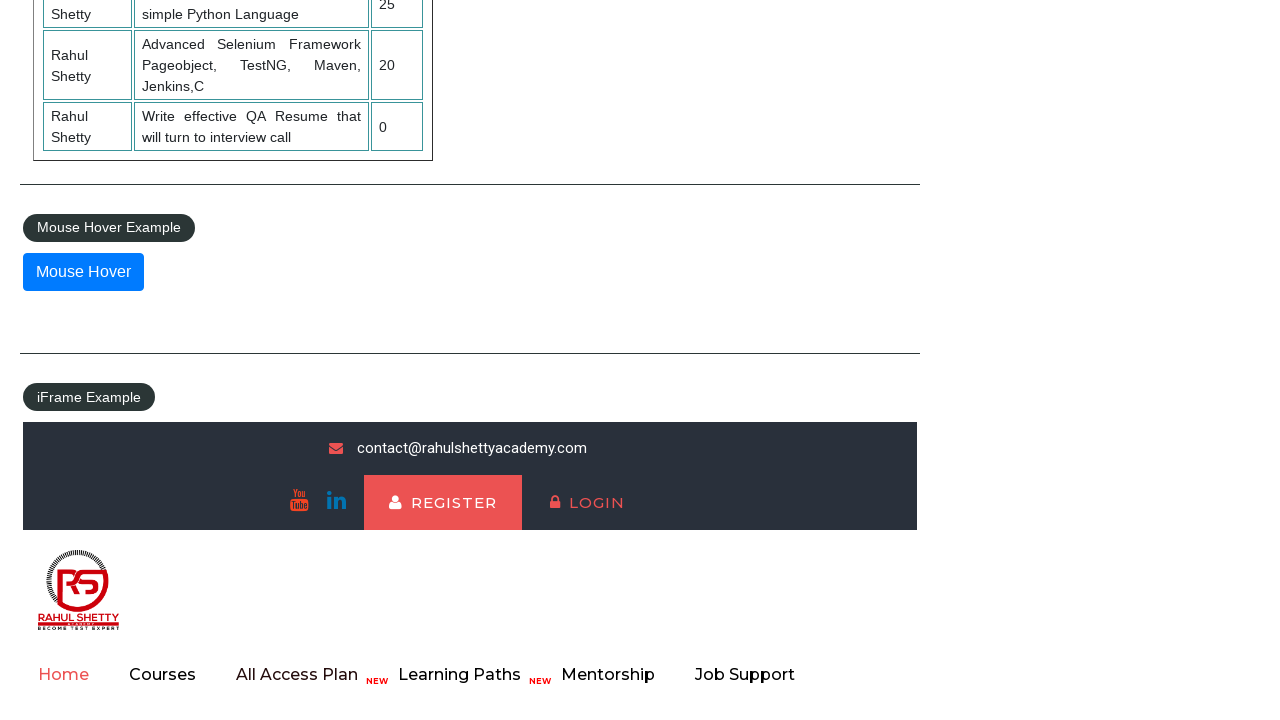

Extracted text content from h2 element within iframe
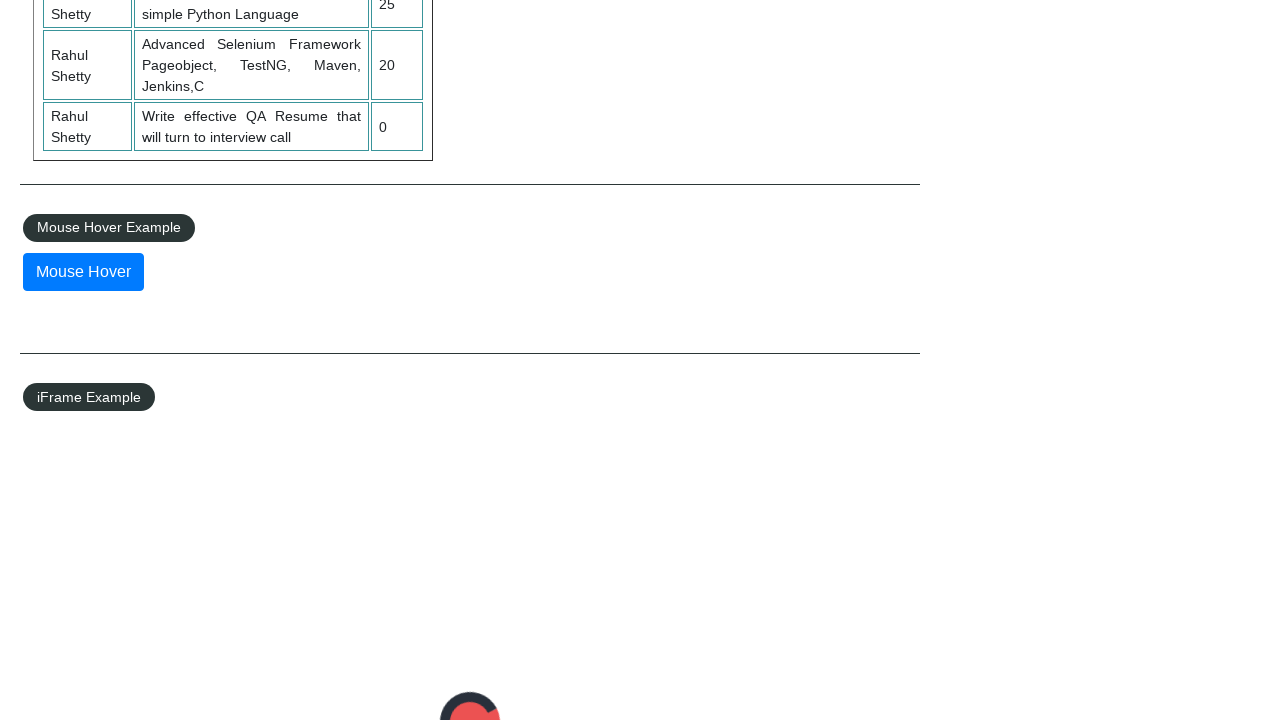

Printed extracted text content (second word)
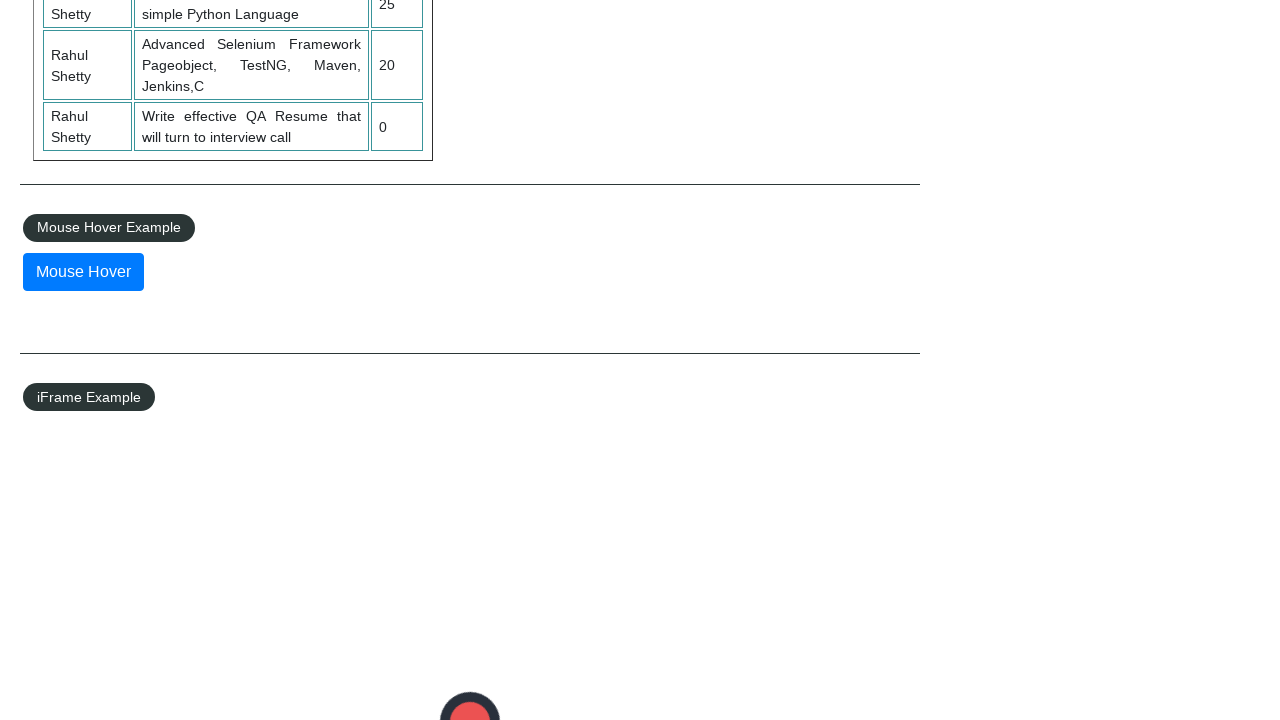

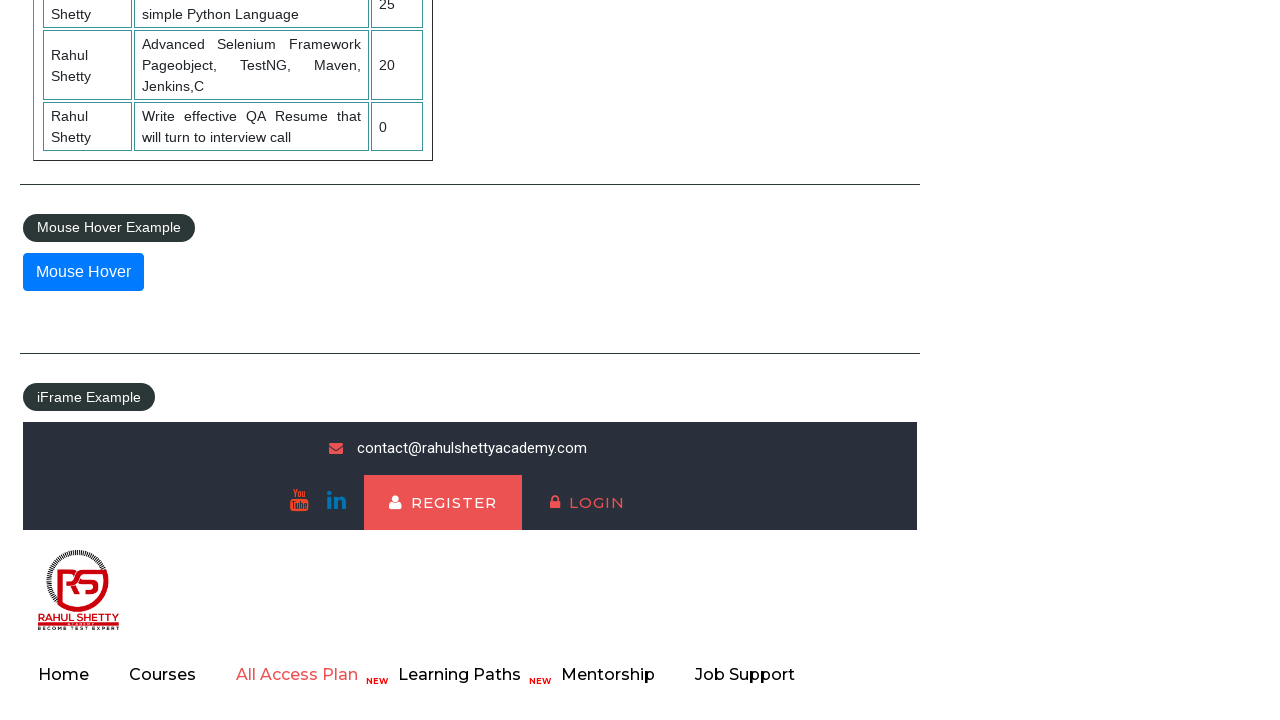